Tests dynamic elements page by navigating to the dynamic content section and repeatedly refreshing until a specific element appears, demonstrating handling of dynamically changing content

Starting URL: https://the-internet.herokuapp.com/

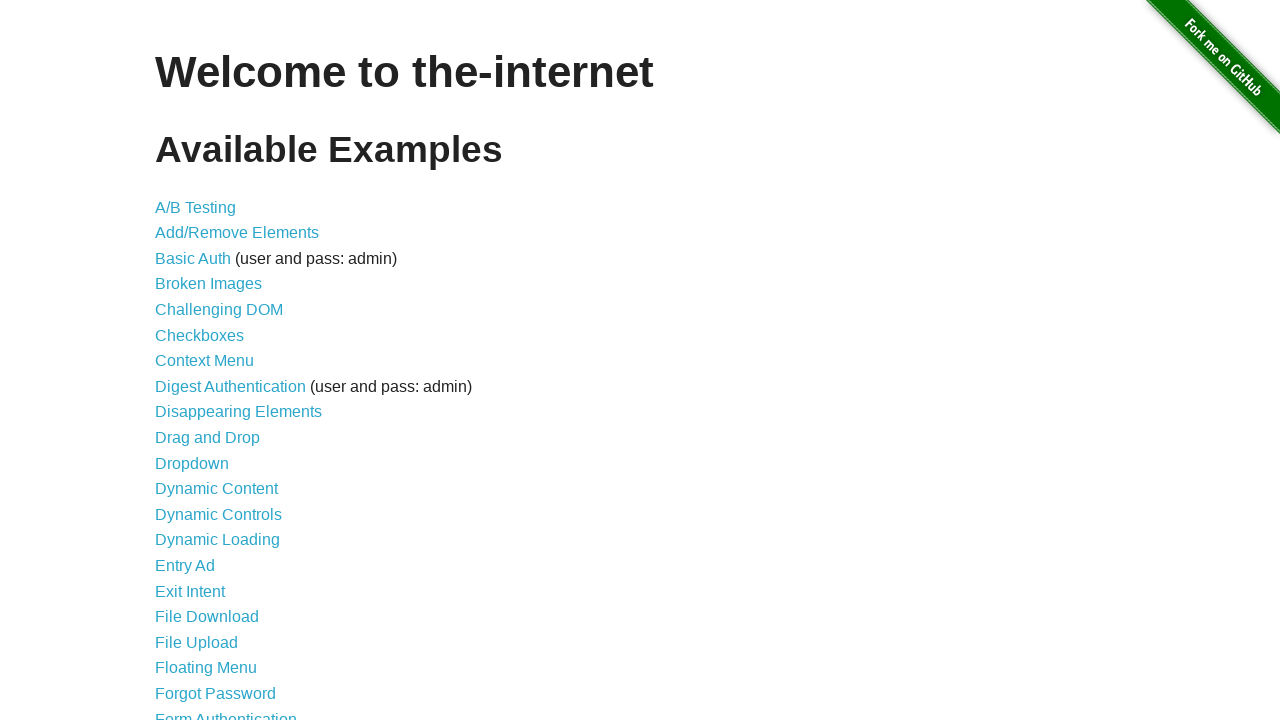

Clicked on Dynamic Content link (9th item in list) at (238, 412) on xpath=//*[@id="content"]/ul/li[9]/a
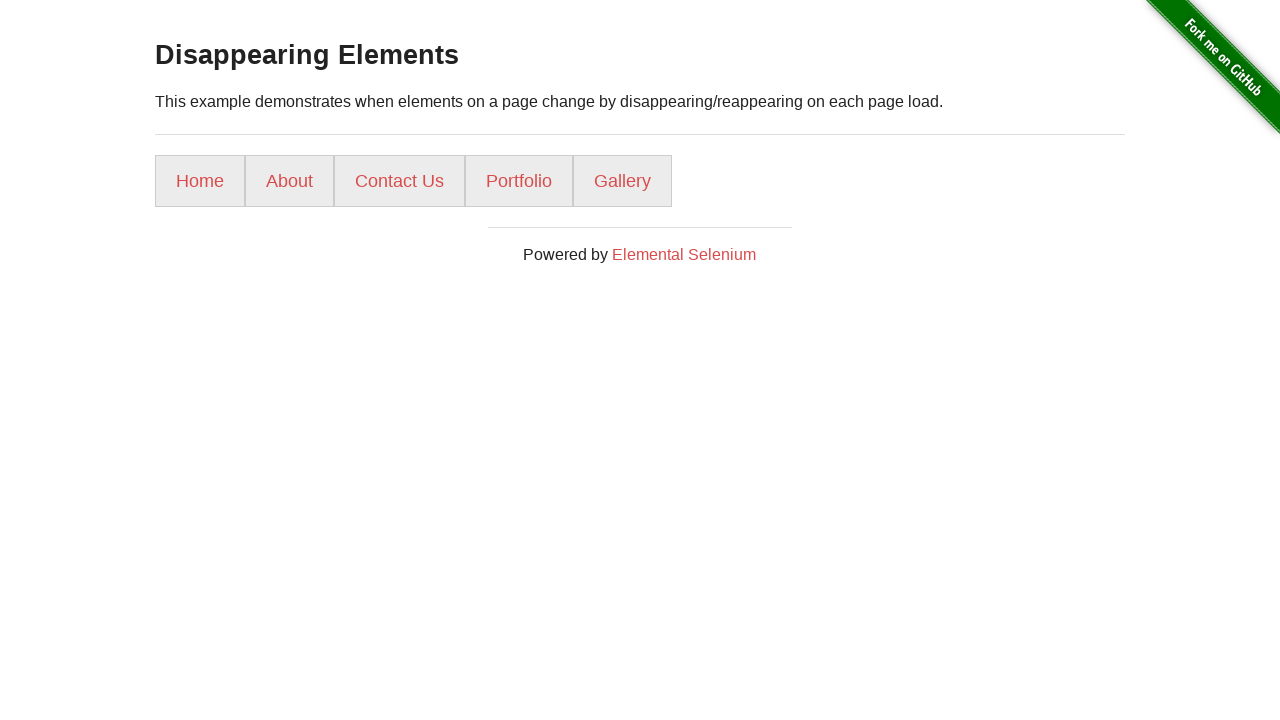

Waited for page to reach domcontentloaded state
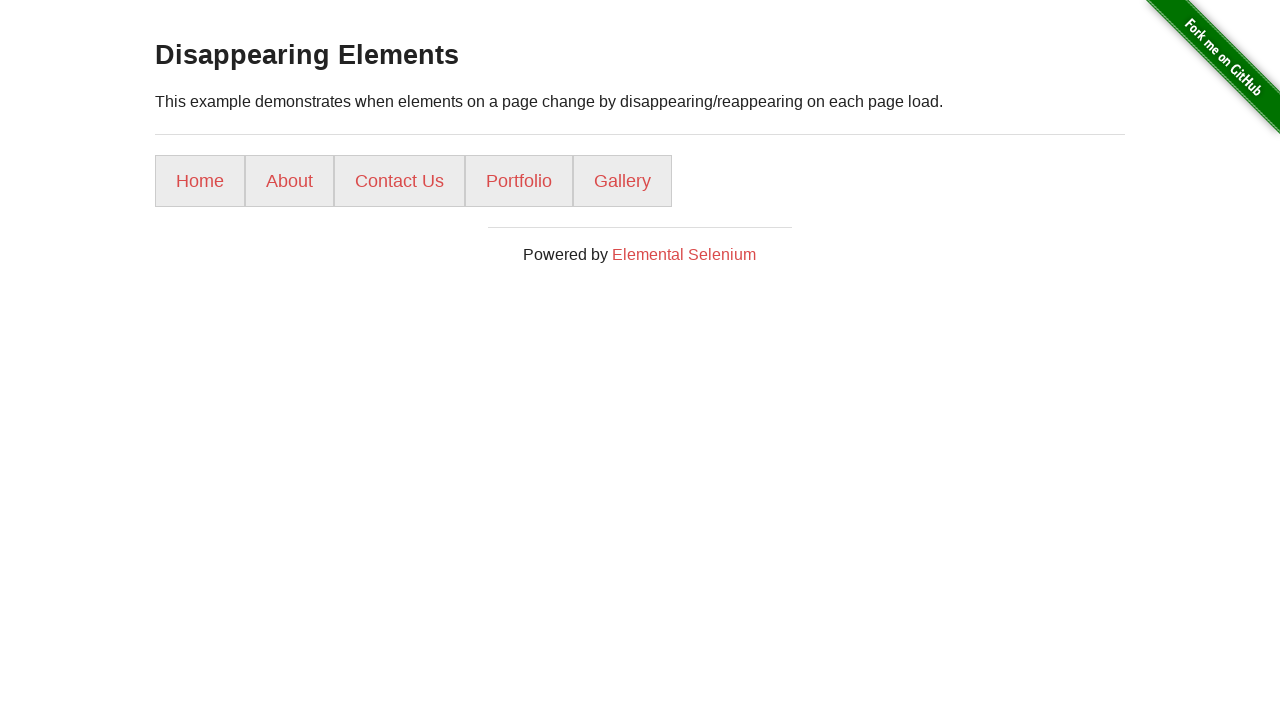

Found dynamic element on attempt 1
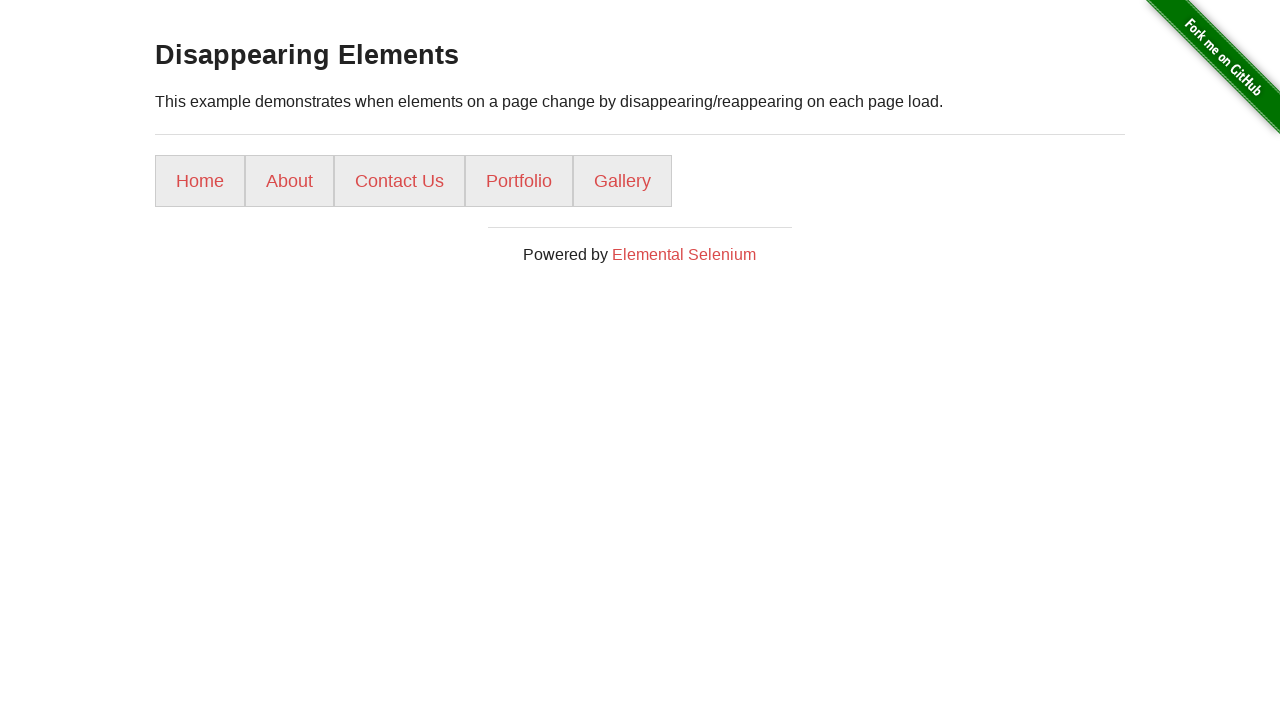

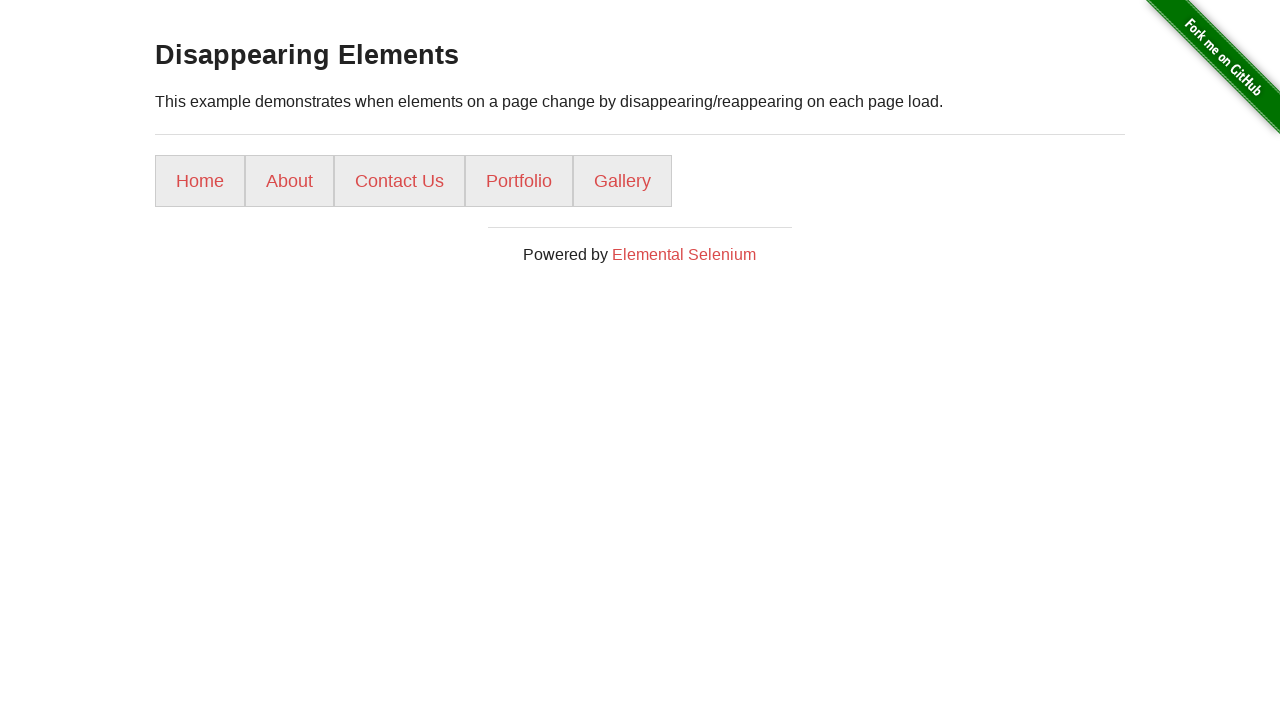